Tests an auto-suggest dropdown by typing "Ind" and selecting "India" from the suggestions

Starting URL: https://rahulshettyacademy.com/dropdownsPractise/

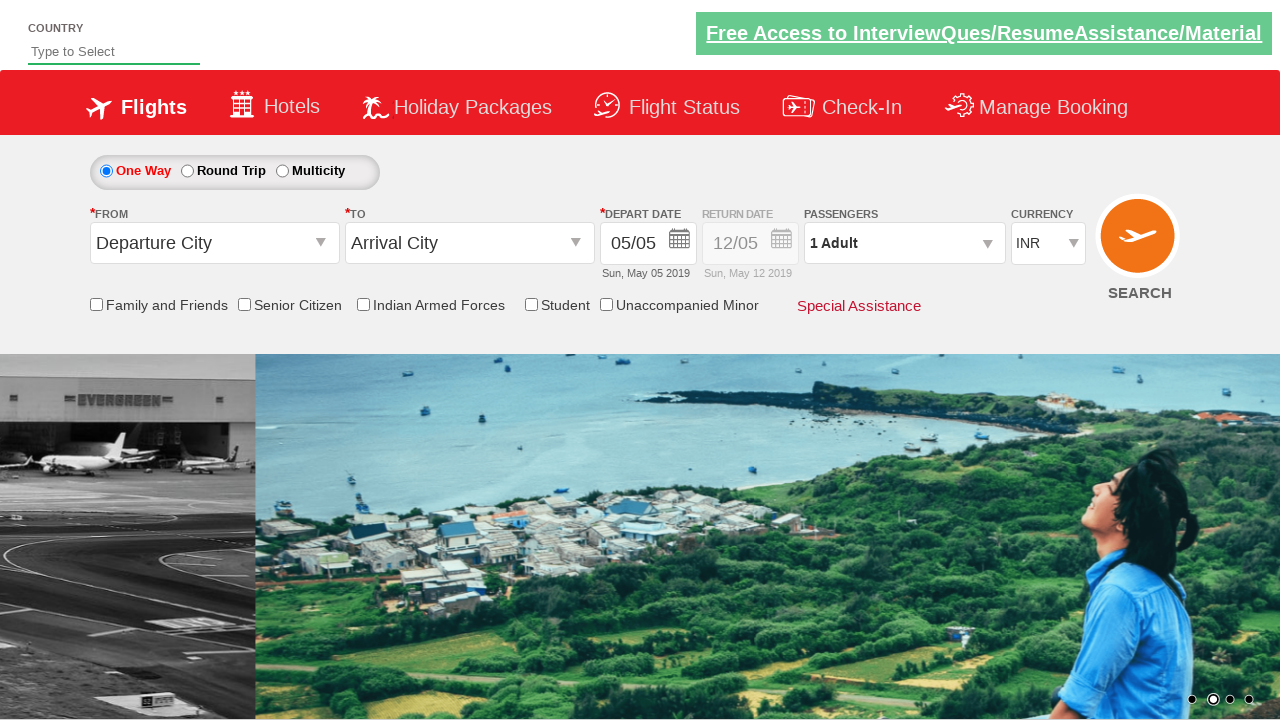

Typed 'Ind' in the autosuggest input field on #autosuggest
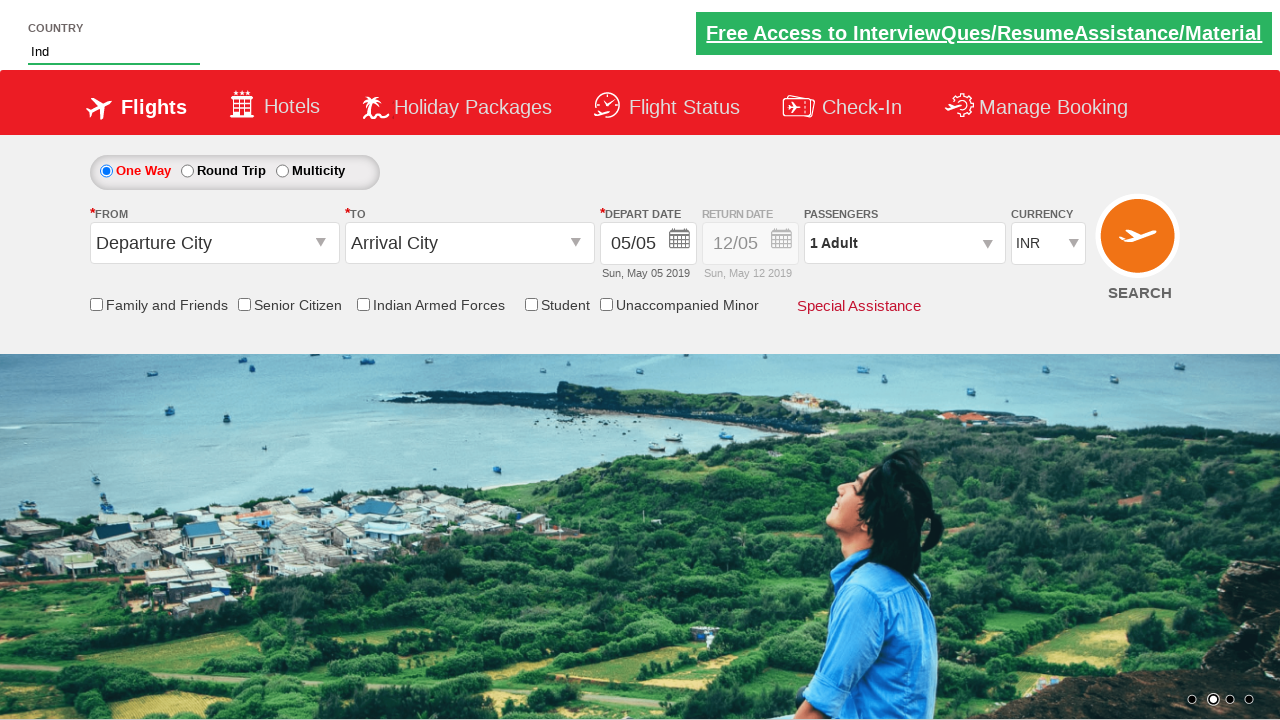

Waited for autosuggest dropdown suggestions to appear
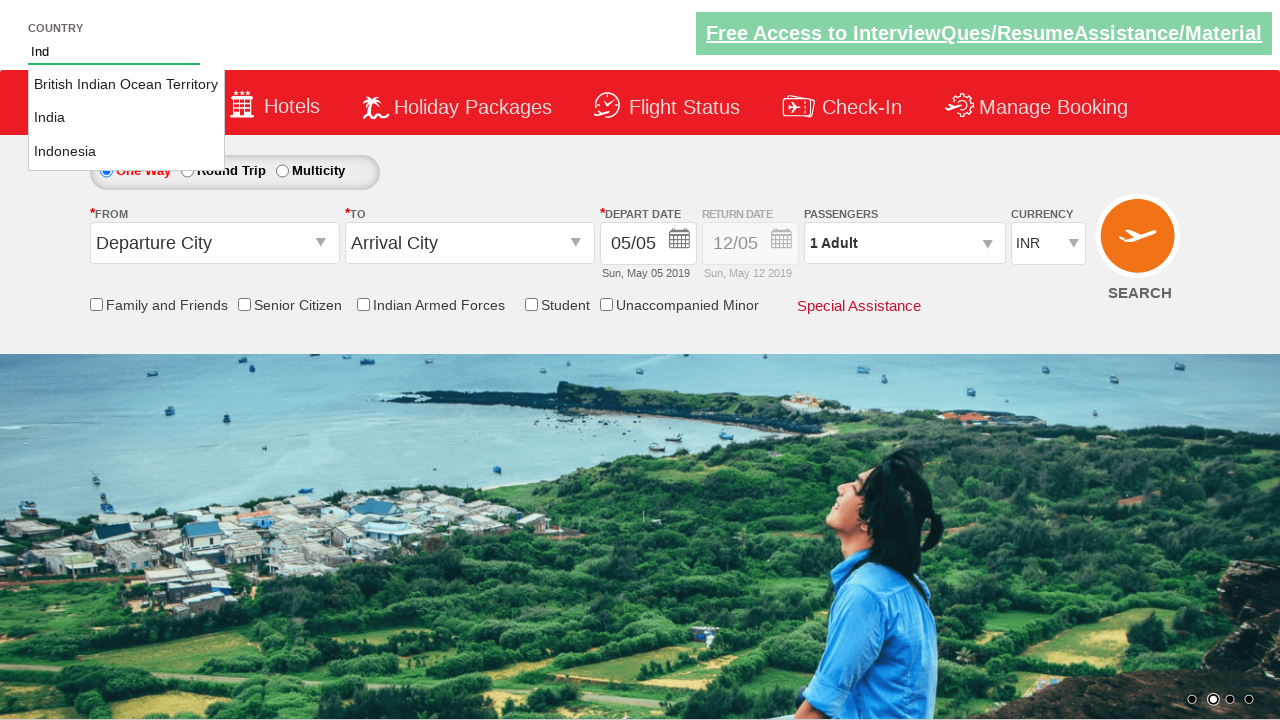

Found and clicked 'India' from the autosuggest dropdown at (126, 118) on a.ui-corner-all >> nth=1
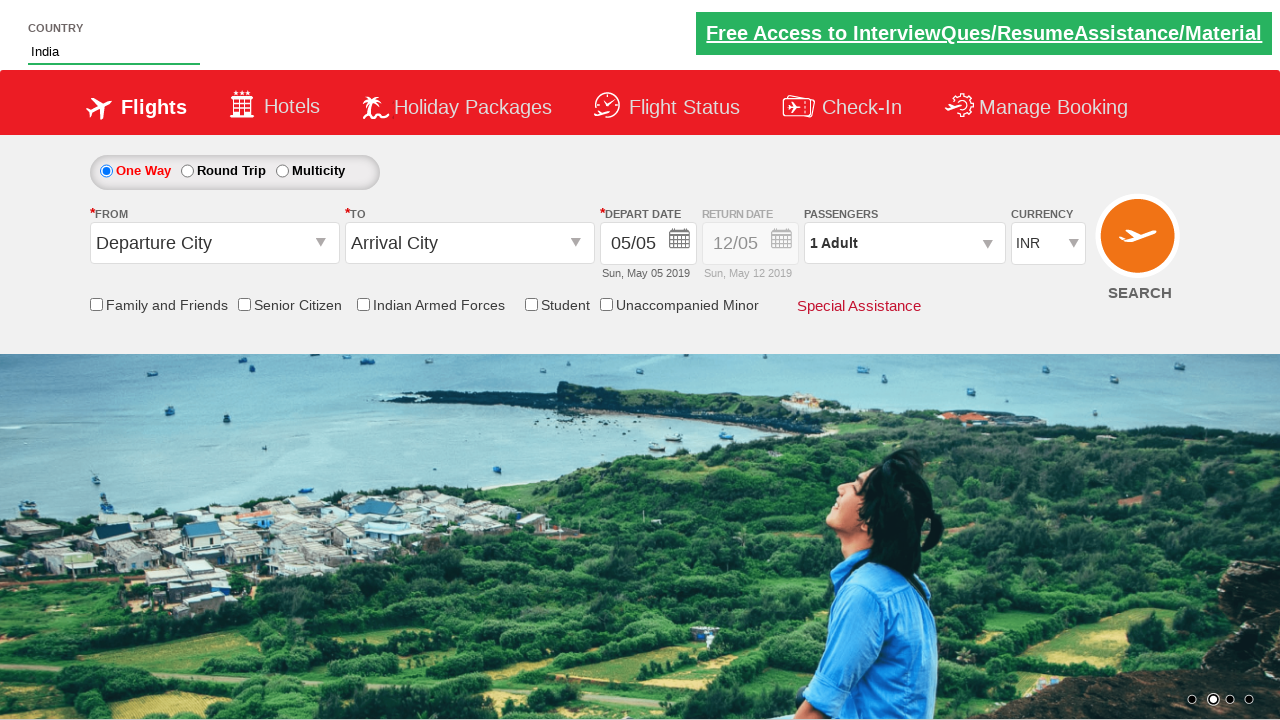

Verified that 'India' was successfully selected in the autosuggest field
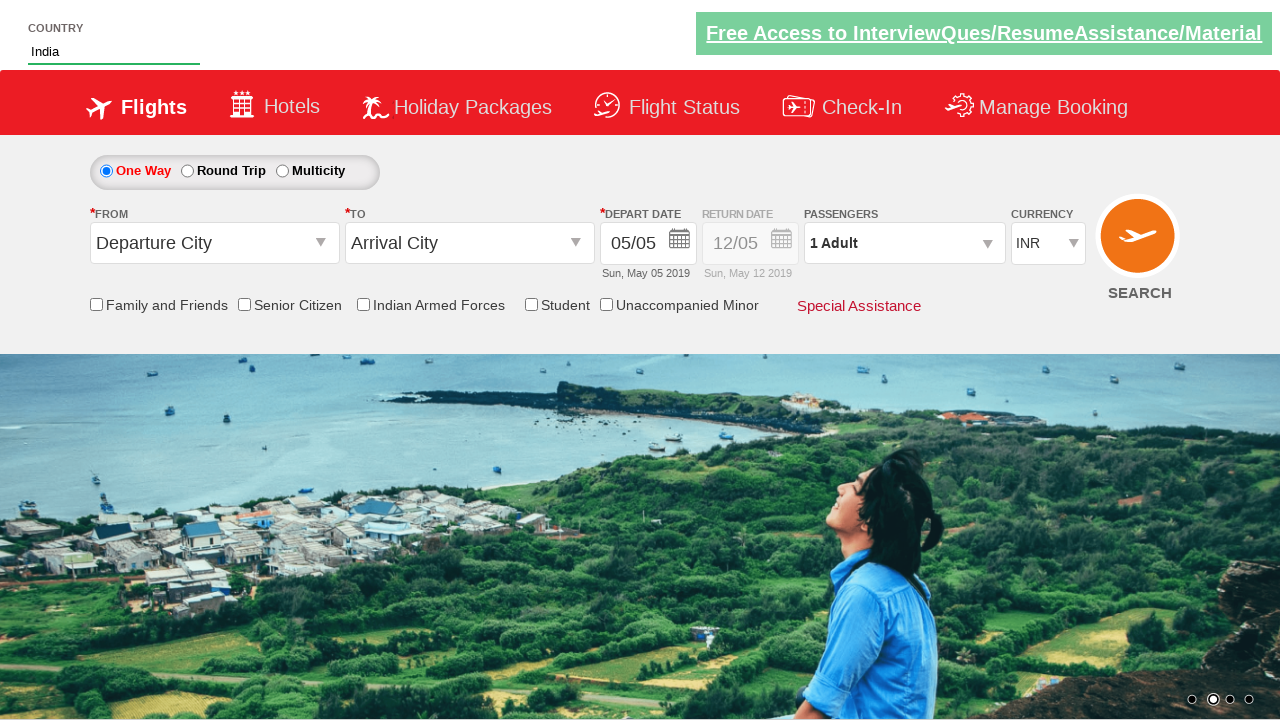

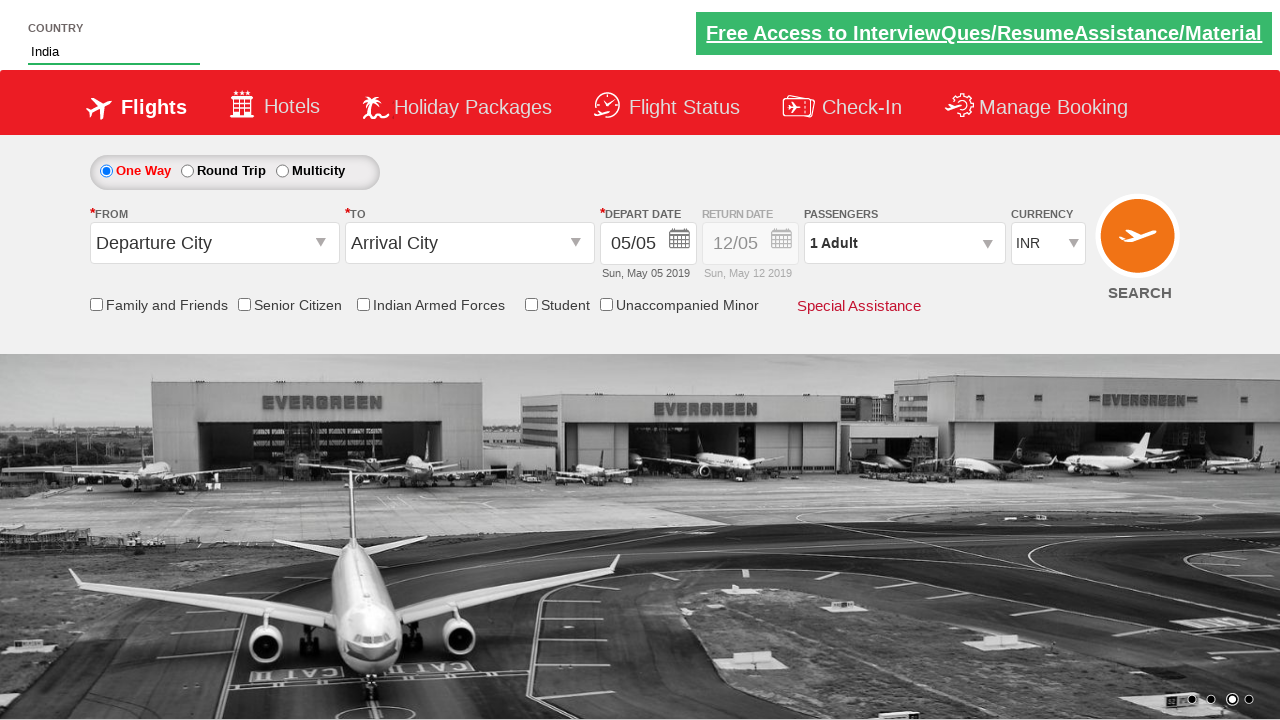